Tests dynamic element addition and removal by clicking Add Element button 10 times, verifying the elements were created, then removing all elements by clicking Delete buttons

Starting URL: https://the-internet.herokuapp.com/add_remove_elements/

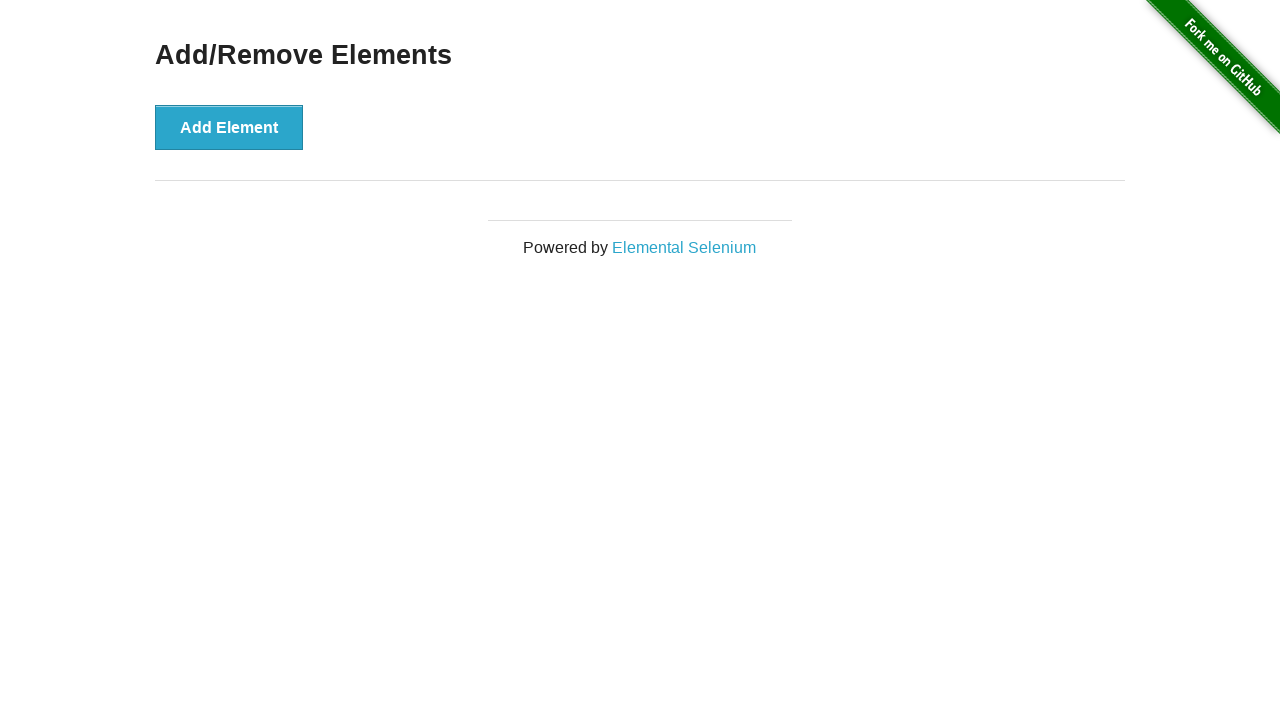

Navigated to Add/Remove Elements page
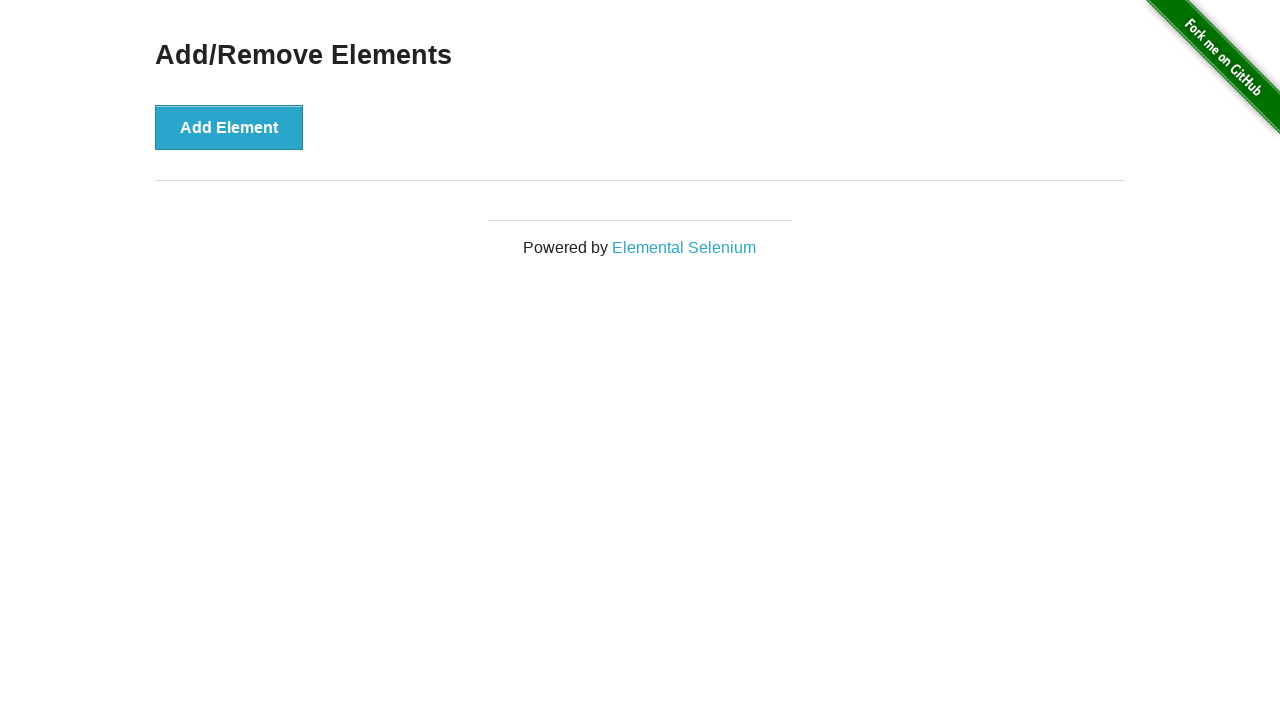

Clicked Add Element button (iteration 1/10) at (229, 127) on text='Add Element'
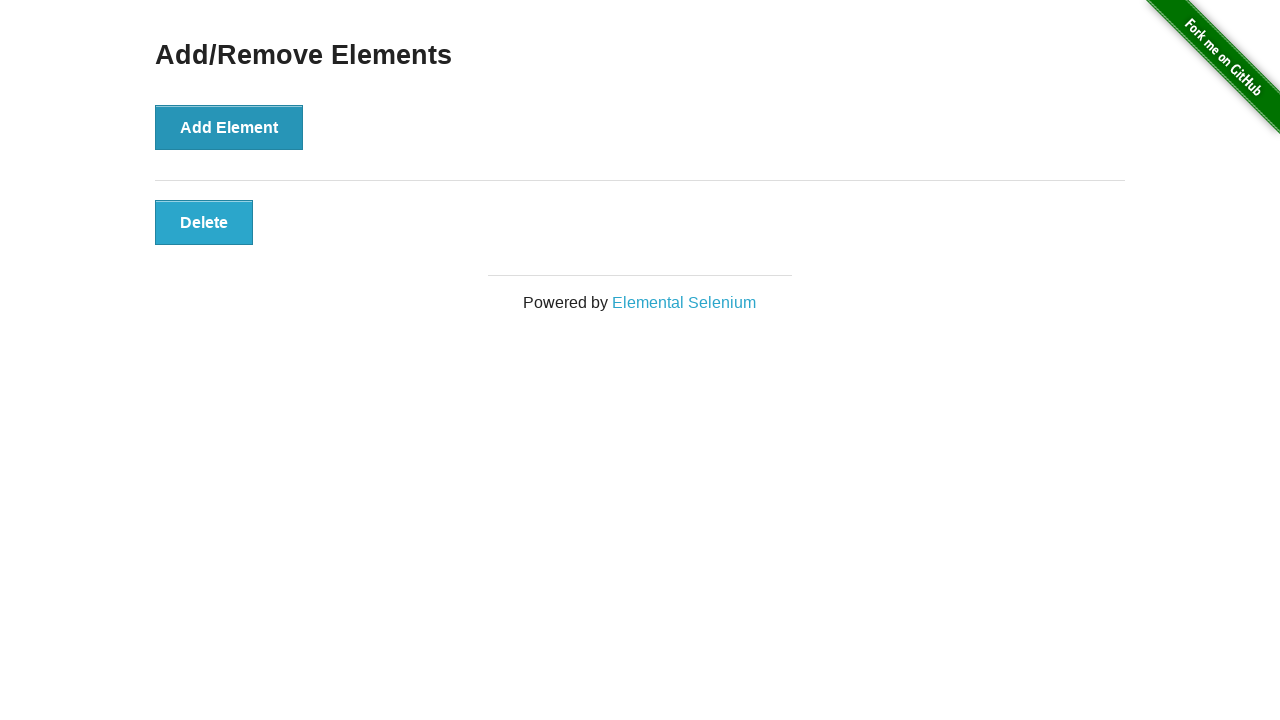

Clicked Add Element button (iteration 2/10) at (229, 127) on text='Add Element'
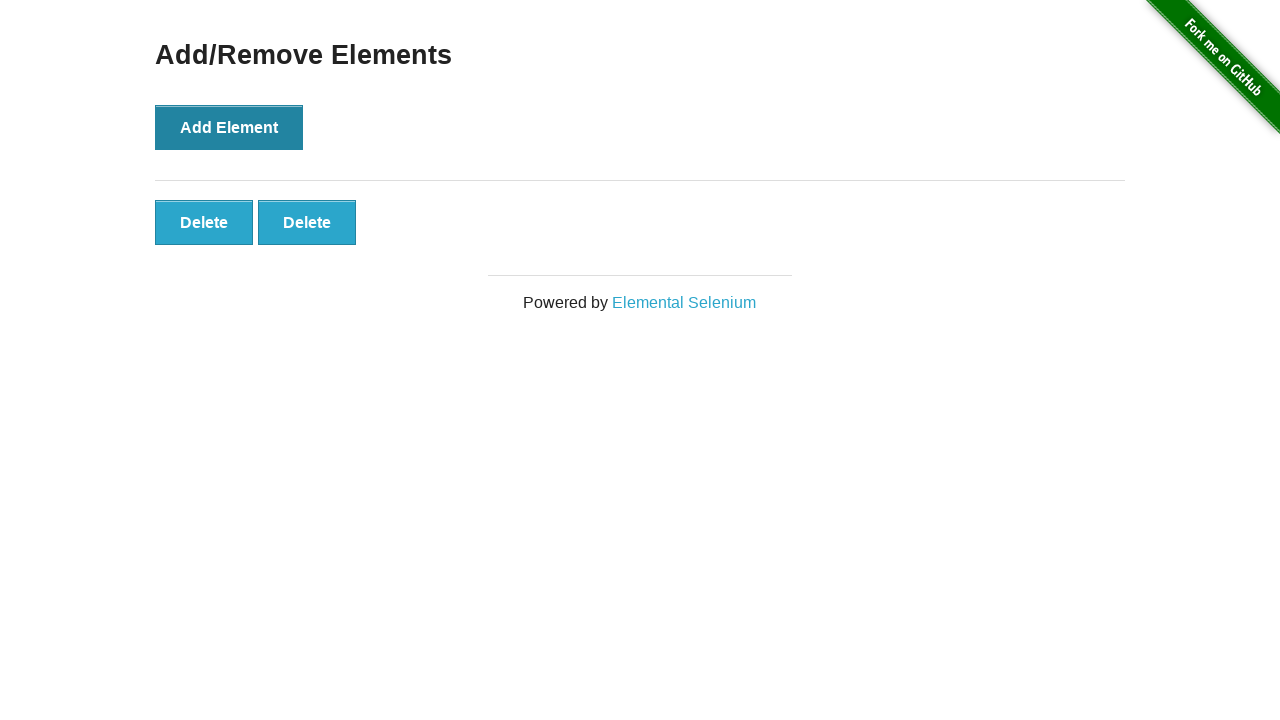

Clicked Add Element button (iteration 3/10) at (229, 127) on text='Add Element'
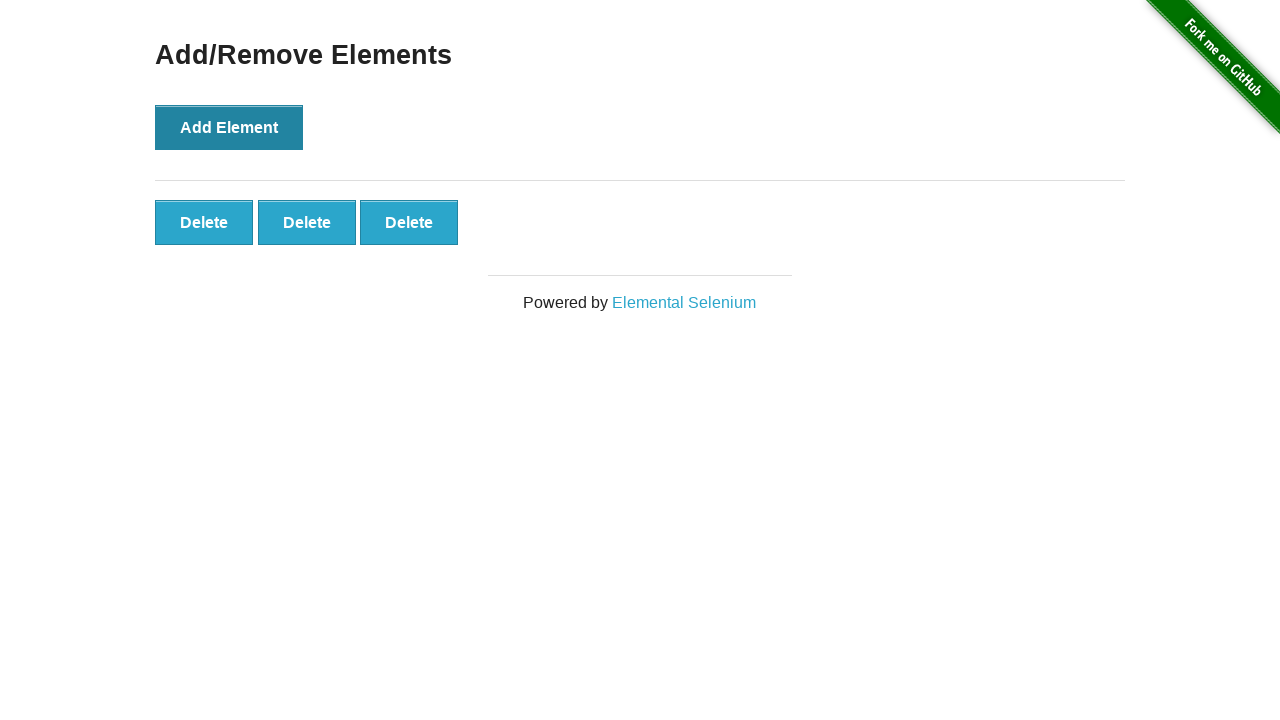

Clicked Add Element button (iteration 4/10) at (229, 127) on text='Add Element'
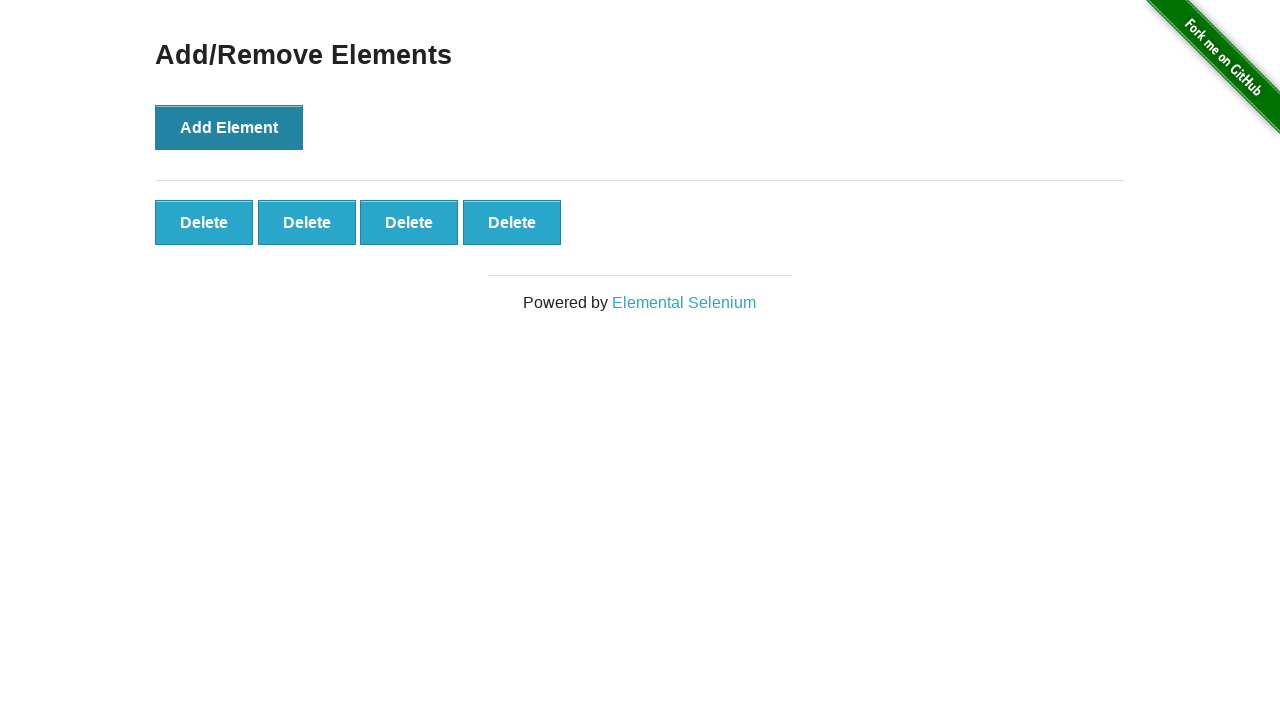

Clicked Add Element button (iteration 5/10) at (229, 127) on text='Add Element'
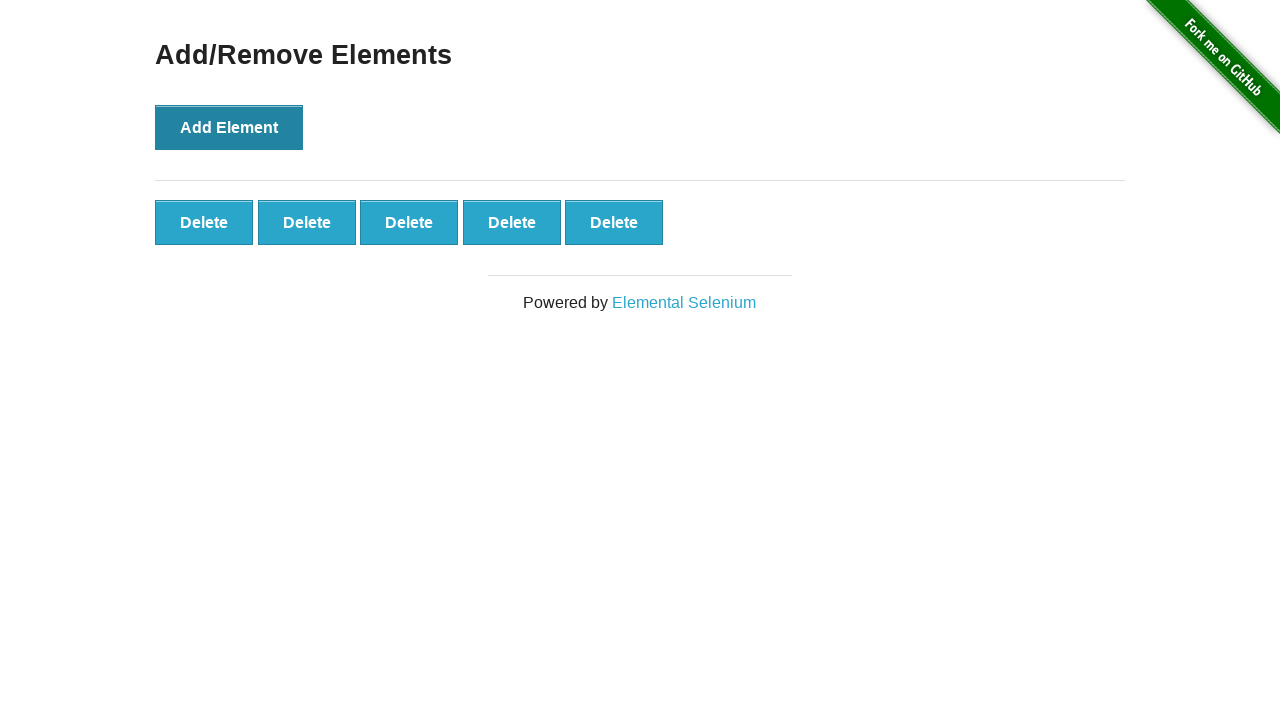

Clicked Add Element button (iteration 6/10) at (229, 127) on text='Add Element'
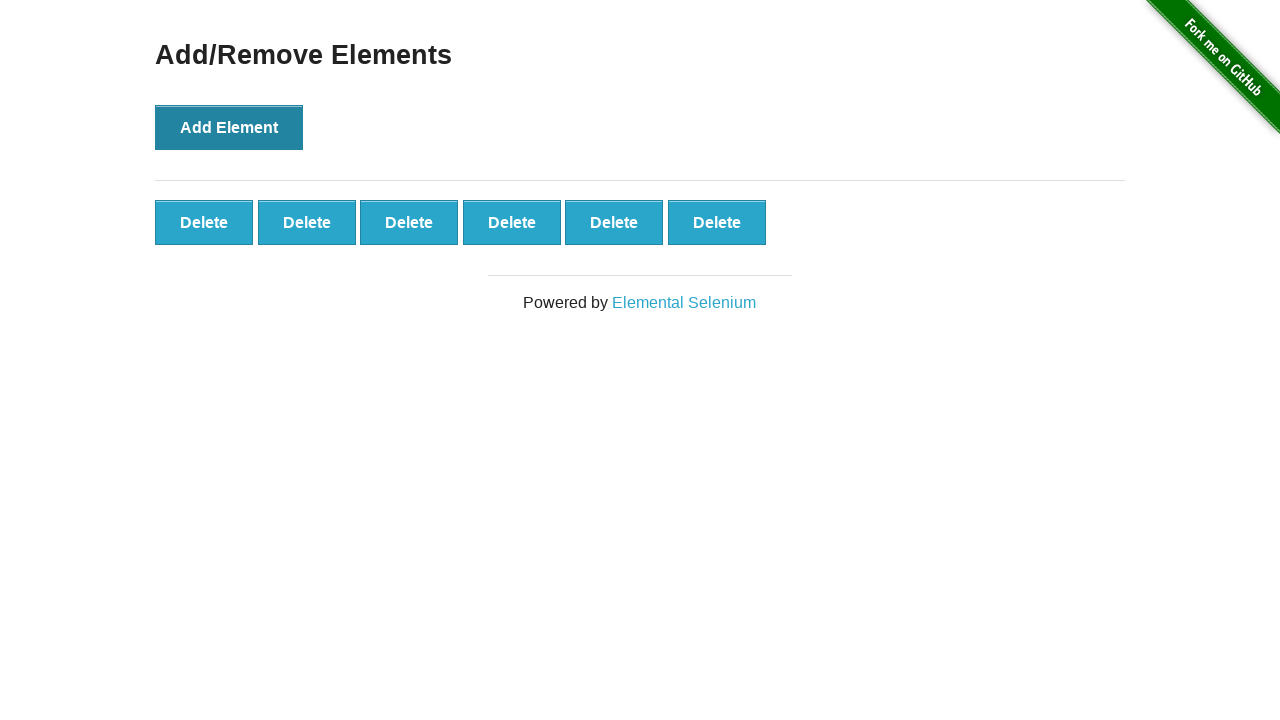

Clicked Add Element button (iteration 7/10) at (229, 127) on text='Add Element'
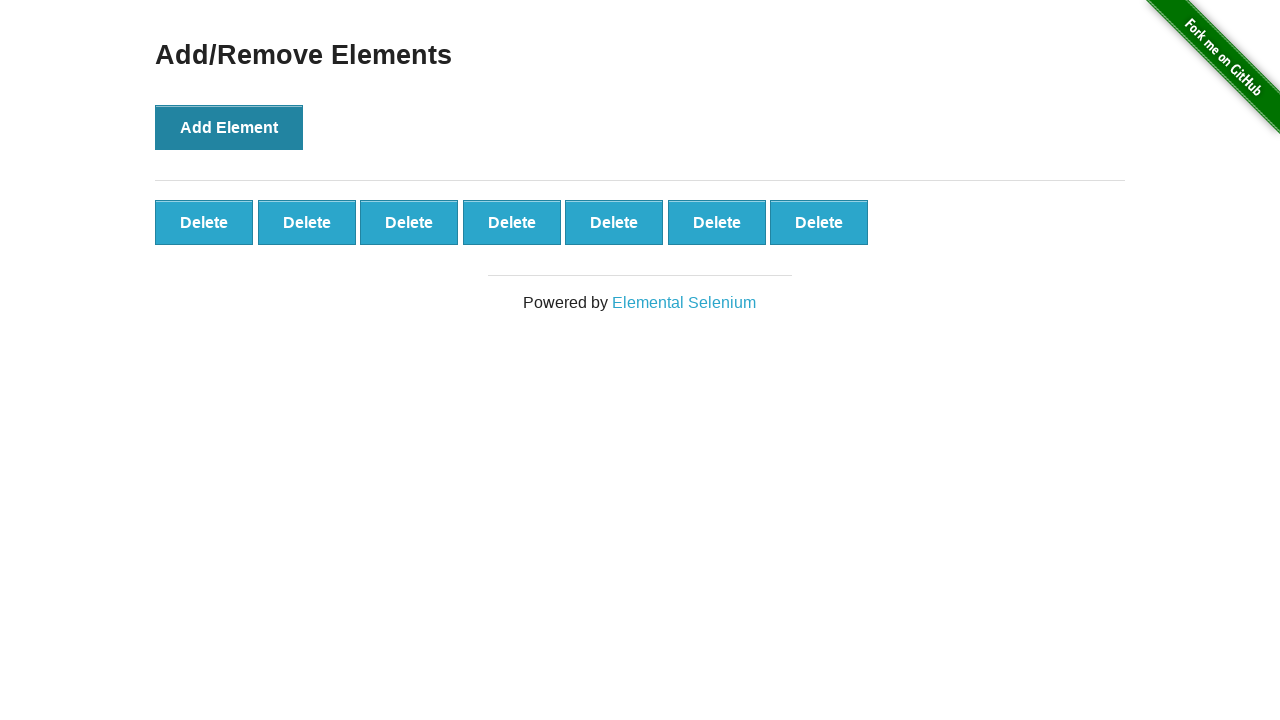

Clicked Add Element button (iteration 8/10) at (229, 127) on text='Add Element'
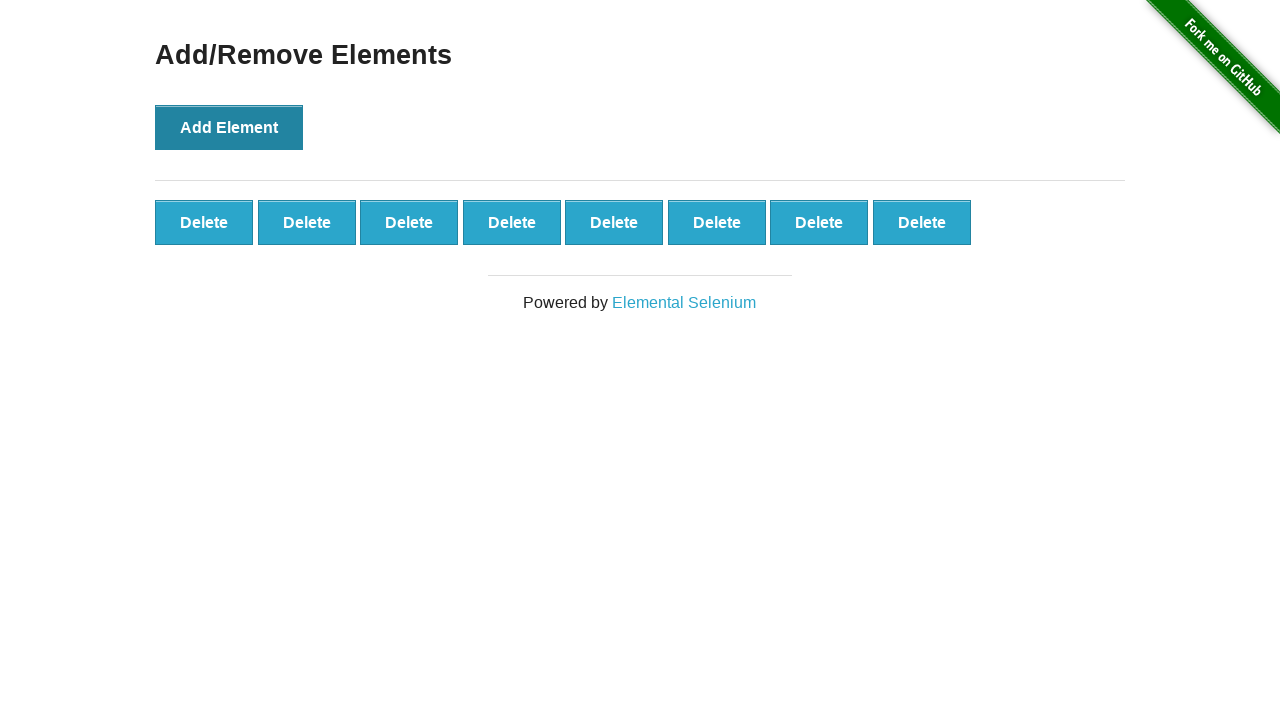

Clicked Add Element button (iteration 9/10) at (229, 127) on text='Add Element'
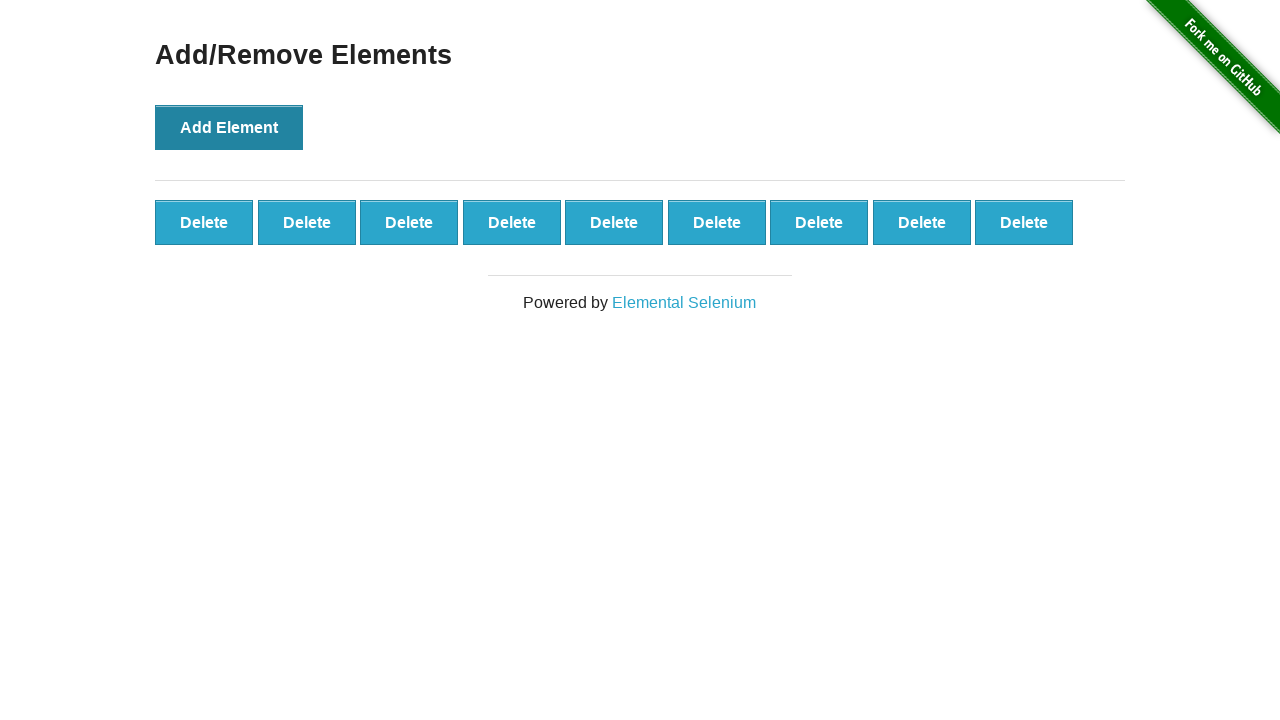

Clicked Add Element button (iteration 10/10) at (229, 127) on text='Add Element'
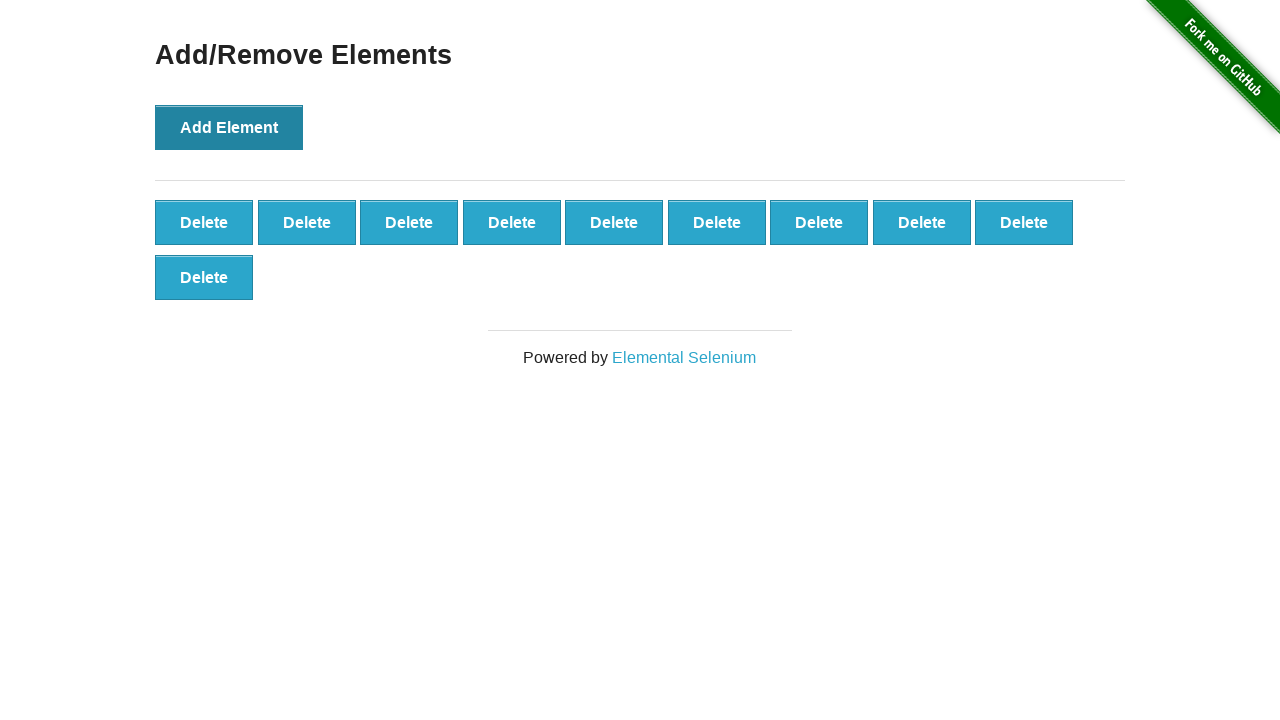

Verified 10 Delete buttons were created
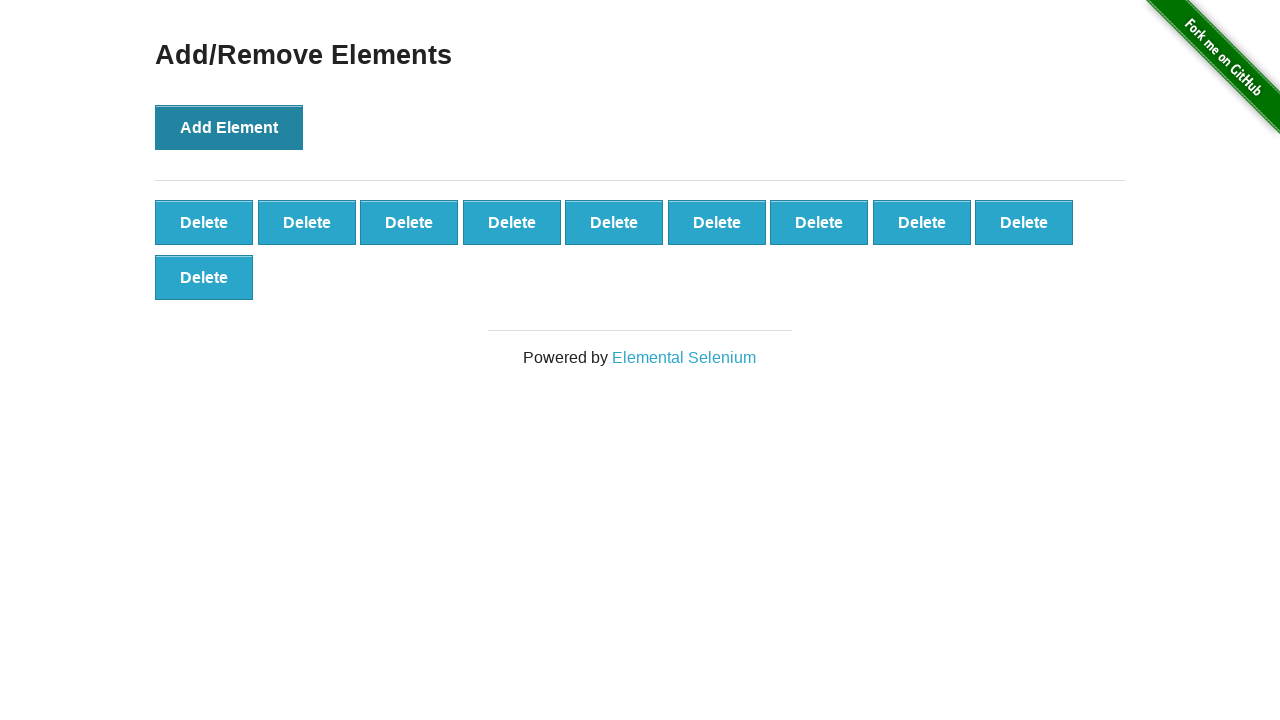

Clicked Delete button (iteration 1/10) at (204, 222) on text='Delete' >> nth=0
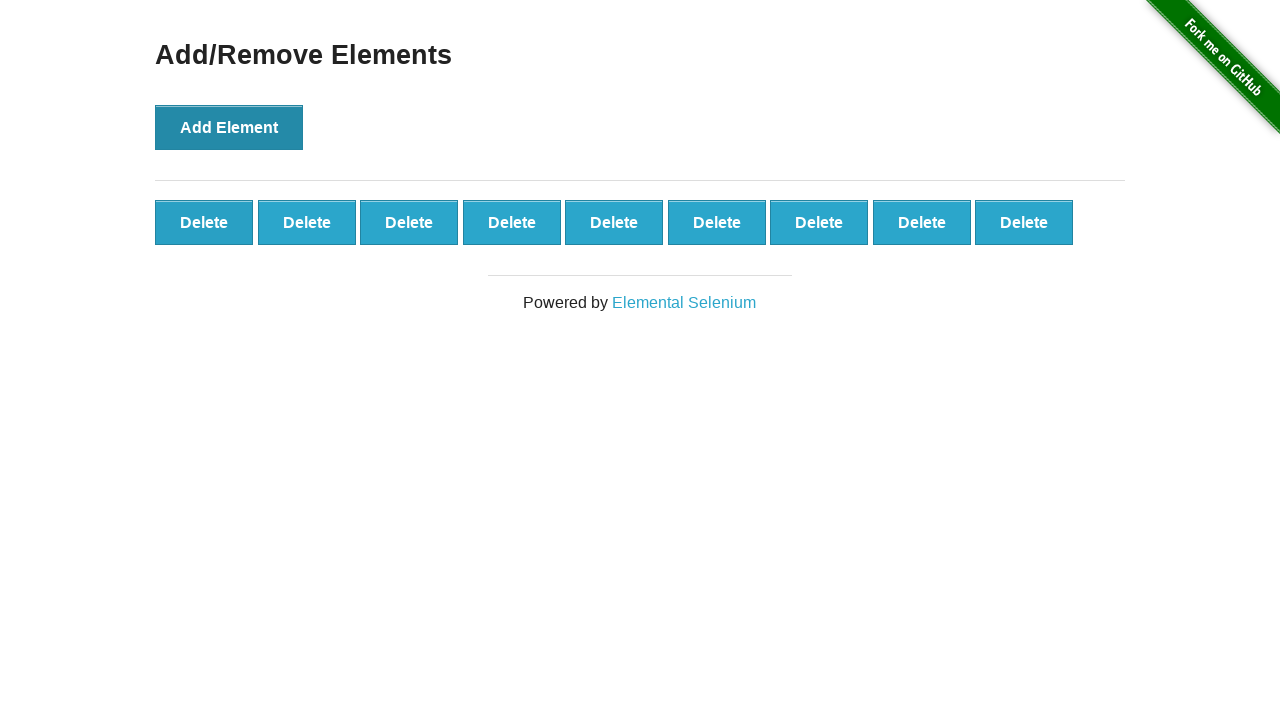

Clicked Delete button (iteration 2/10) at (204, 222) on text='Delete' >> nth=0
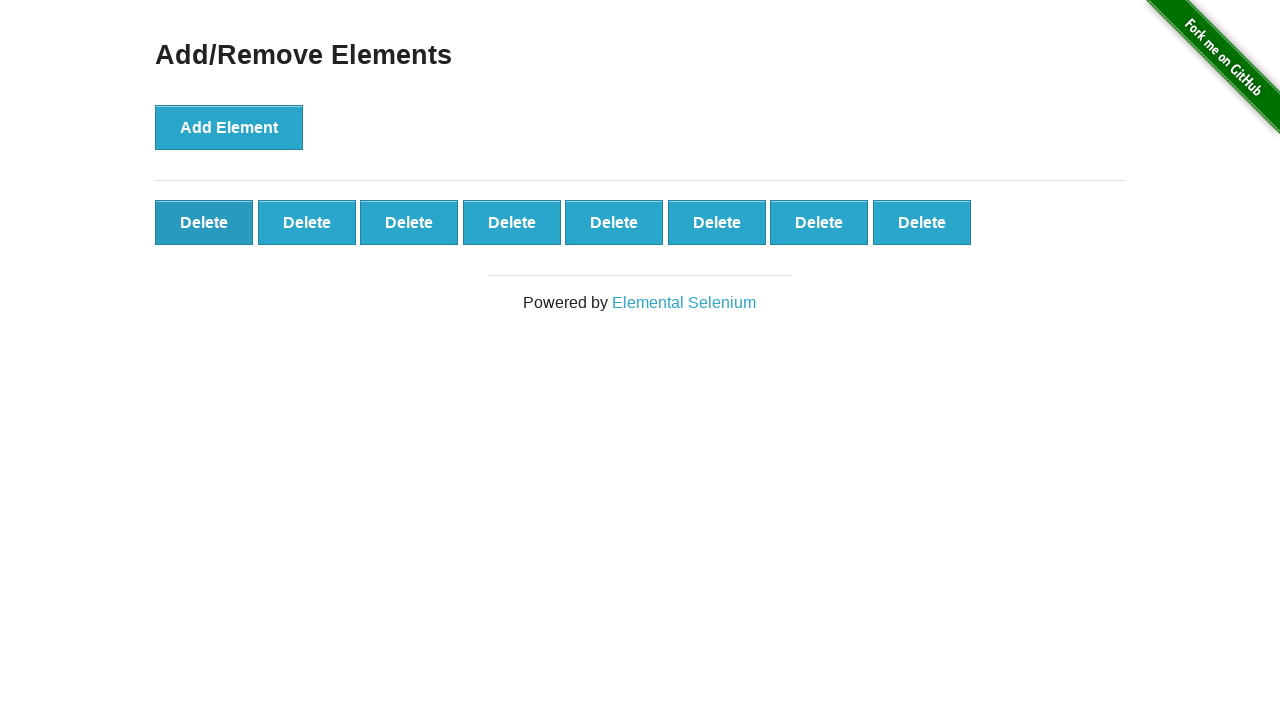

Clicked Delete button (iteration 3/10) at (204, 222) on text='Delete' >> nth=0
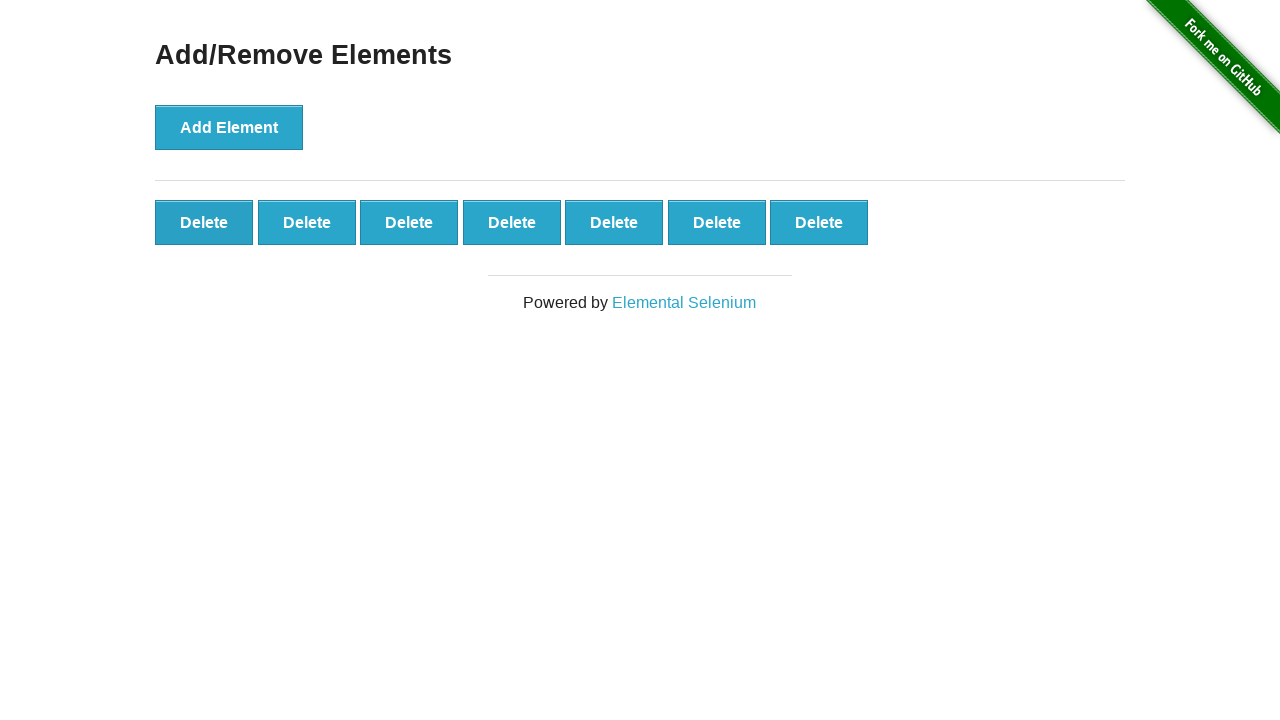

Clicked Delete button (iteration 4/10) at (204, 222) on text='Delete' >> nth=0
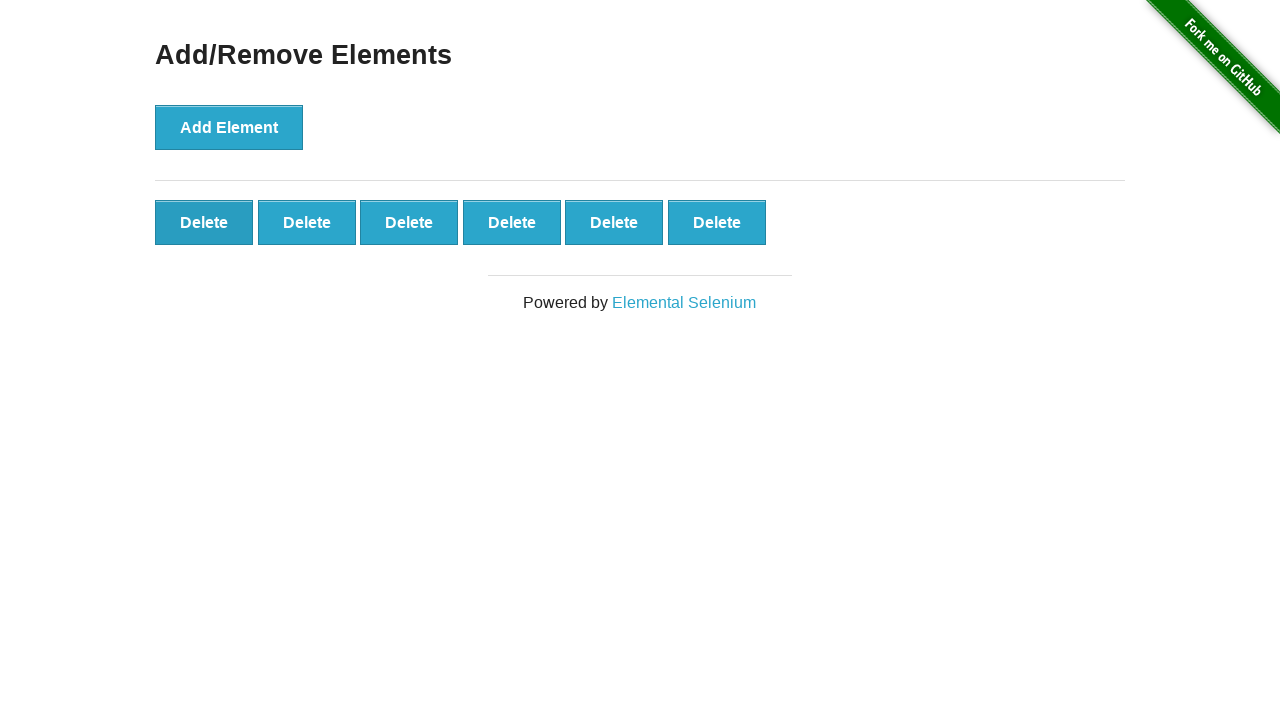

Clicked Delete button (iteration 5/10) at (204, 222) on text='Delete' >> nth=0
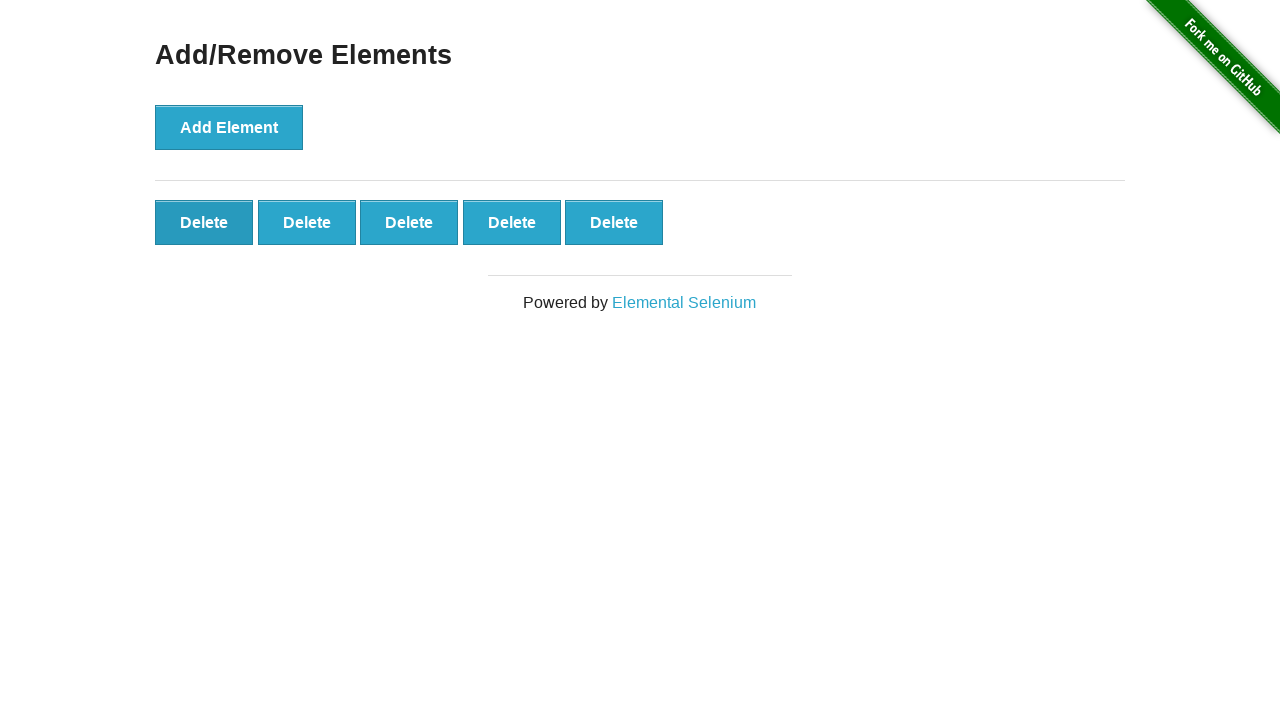

Clicked Delete button (iteration 6/10) at (204, 222) on text='Delete' >> nth=0
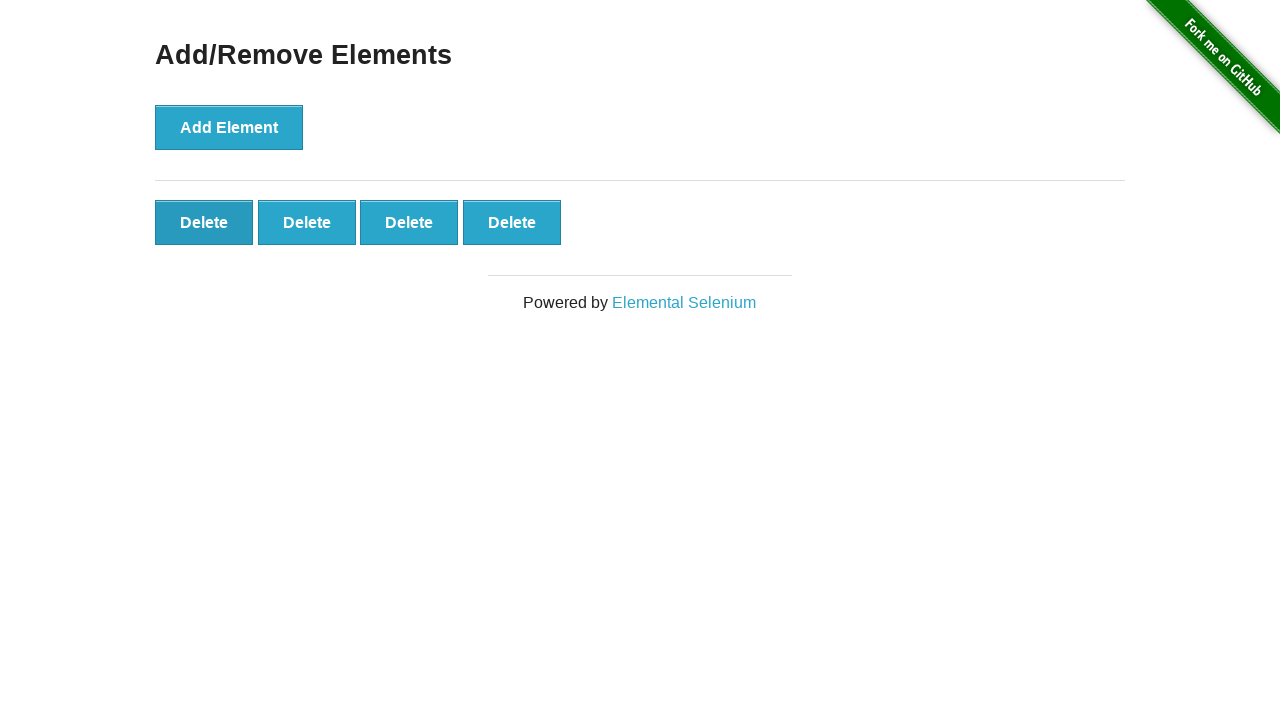

Clicked Delete button (iteration 7/10) at (204, 222) on text='Delete' >> nth=0
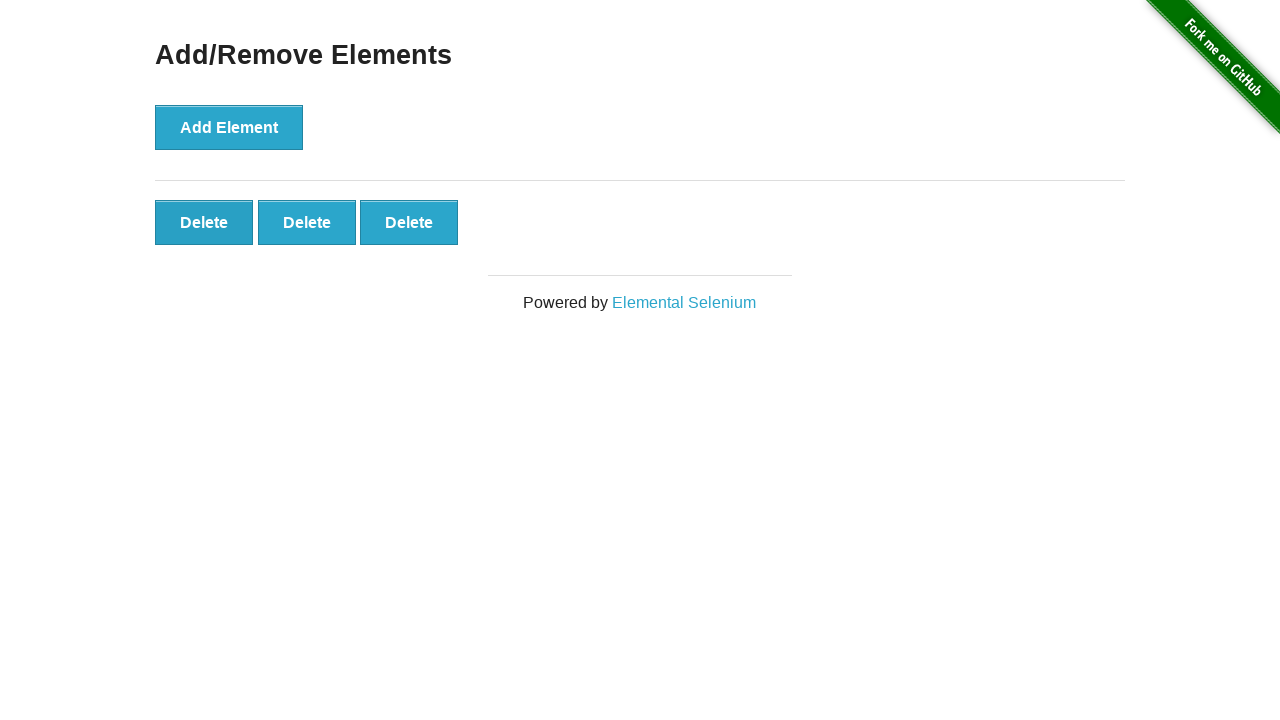

Clicked Delete button (iteration 8/10) at (204, 222) on text='Delete' >> nth=0
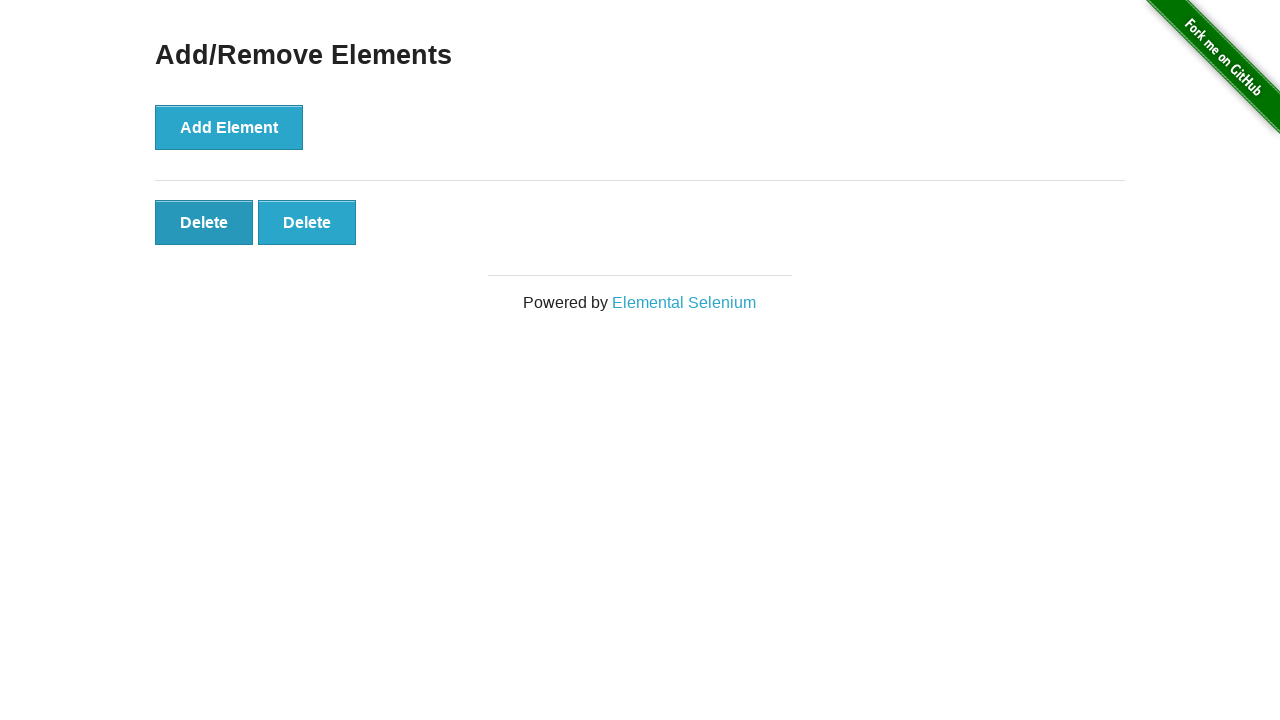

Clicked Delete button (iteration 9/10) at (204, 222) on text='Delete' >> nth=0
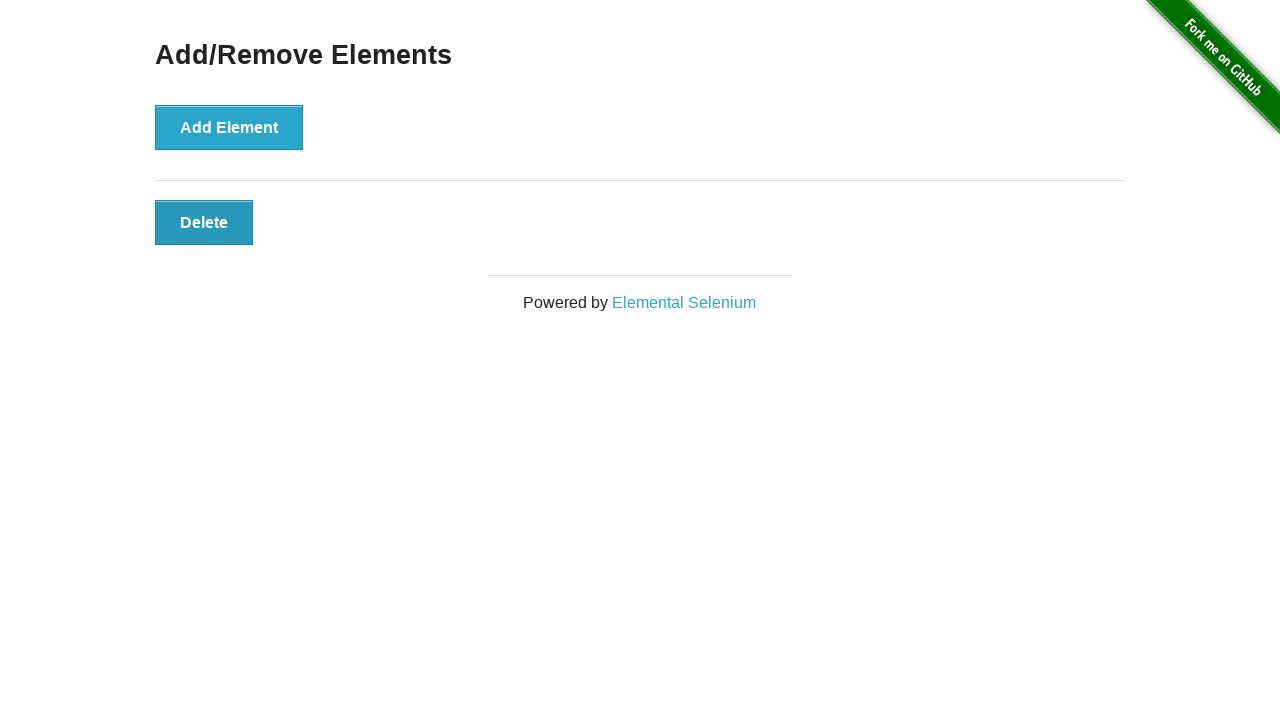

Clicked Delete button (iteration 10/10) at (204, 222) on text='Delete' >> nth=0
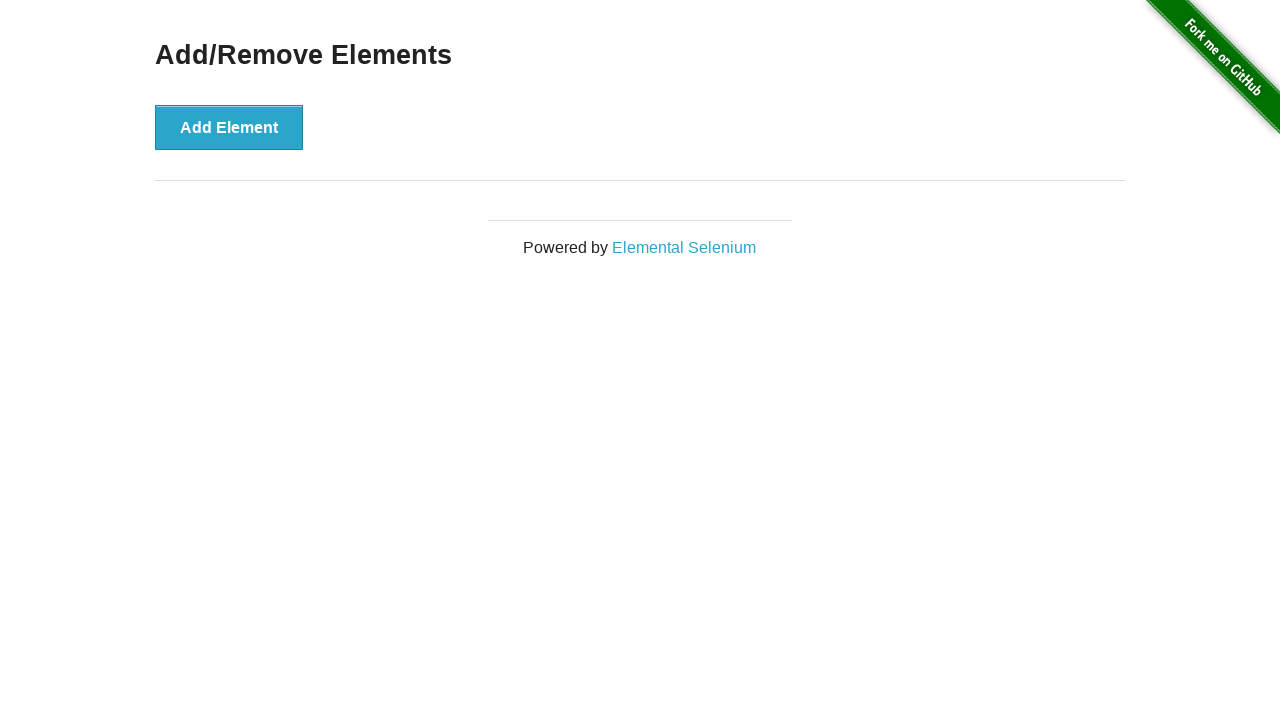

Verified all Delete buttons were removed
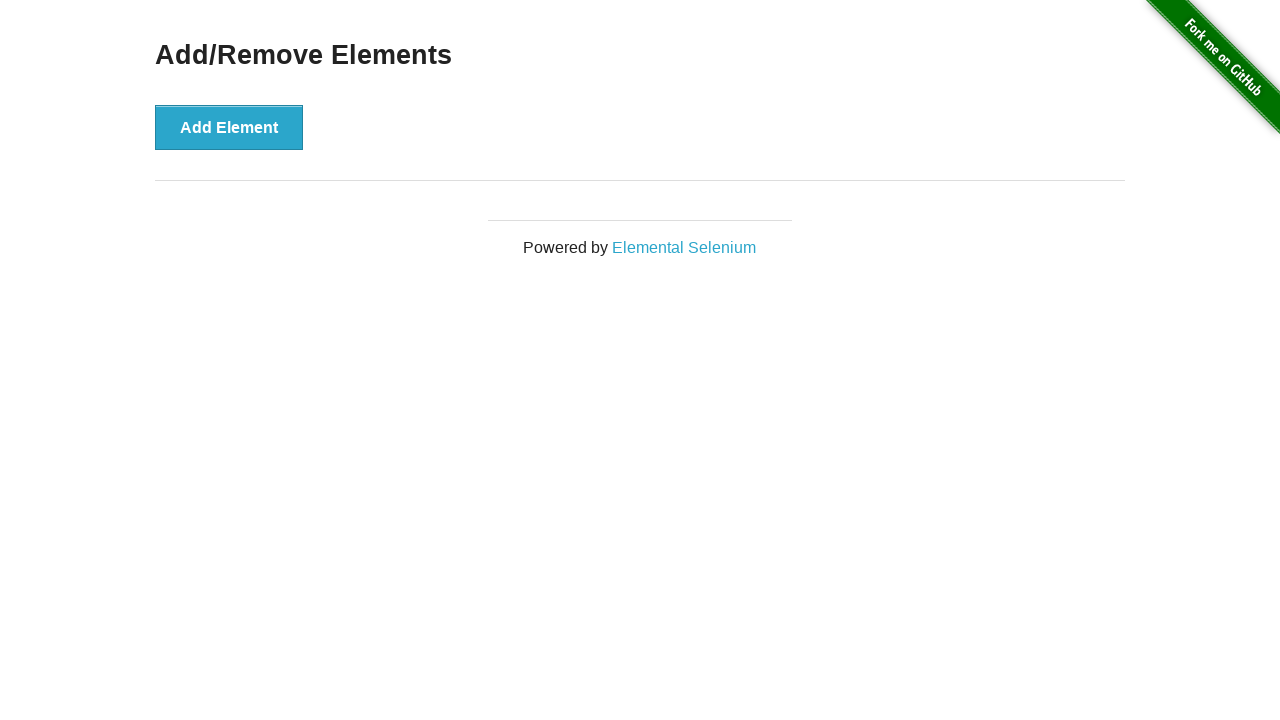

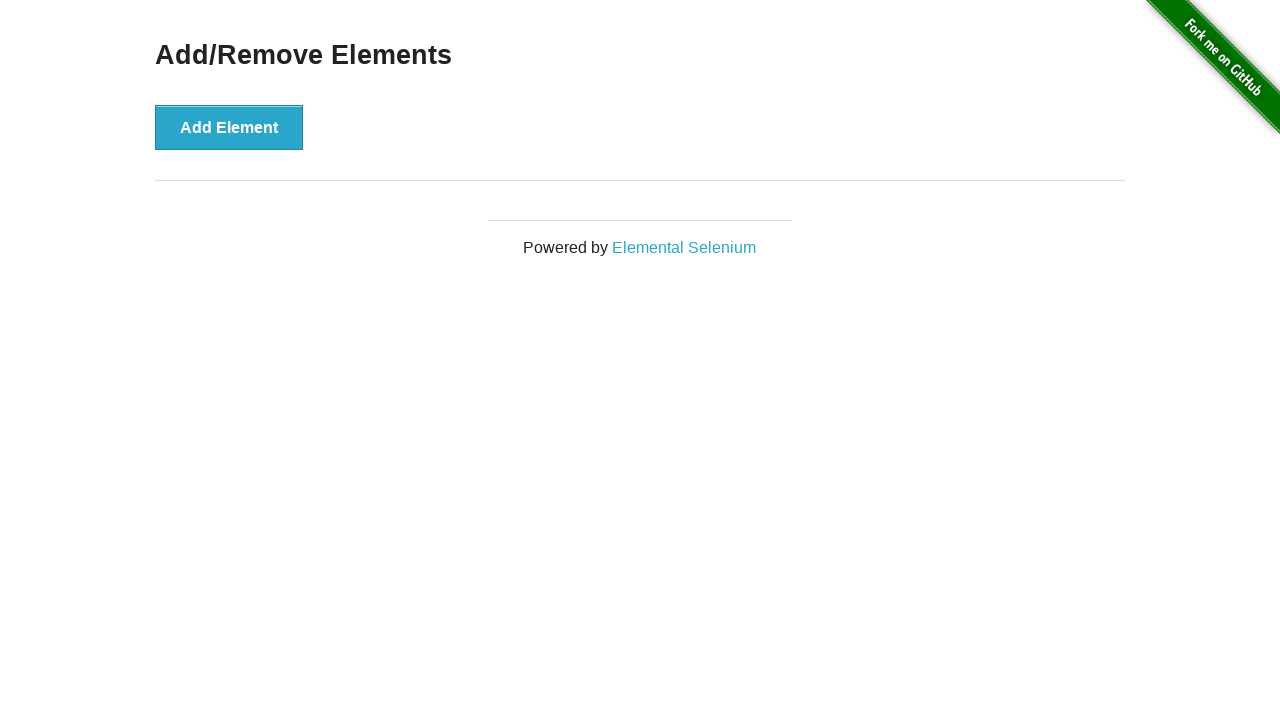